Tests that the todo counter displays the current number of items correctly

Starting URL: https://demo.playwright.dev/todomvc

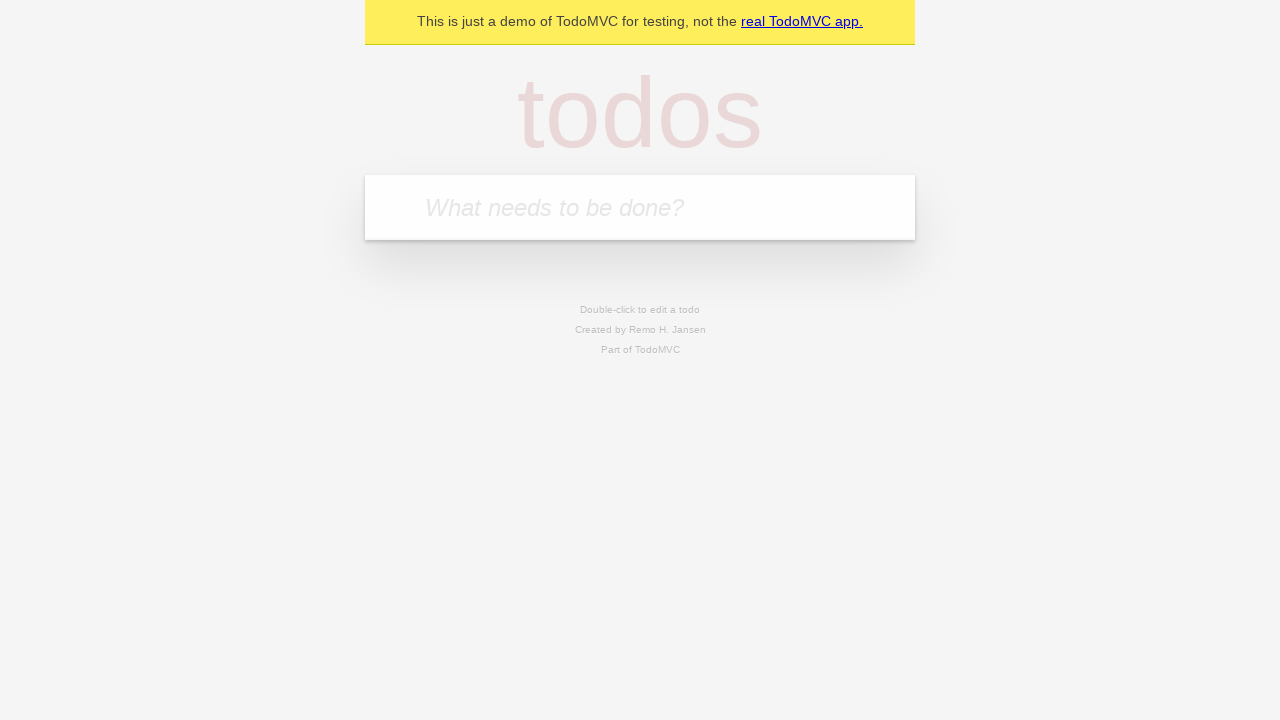

Located the new todo input field
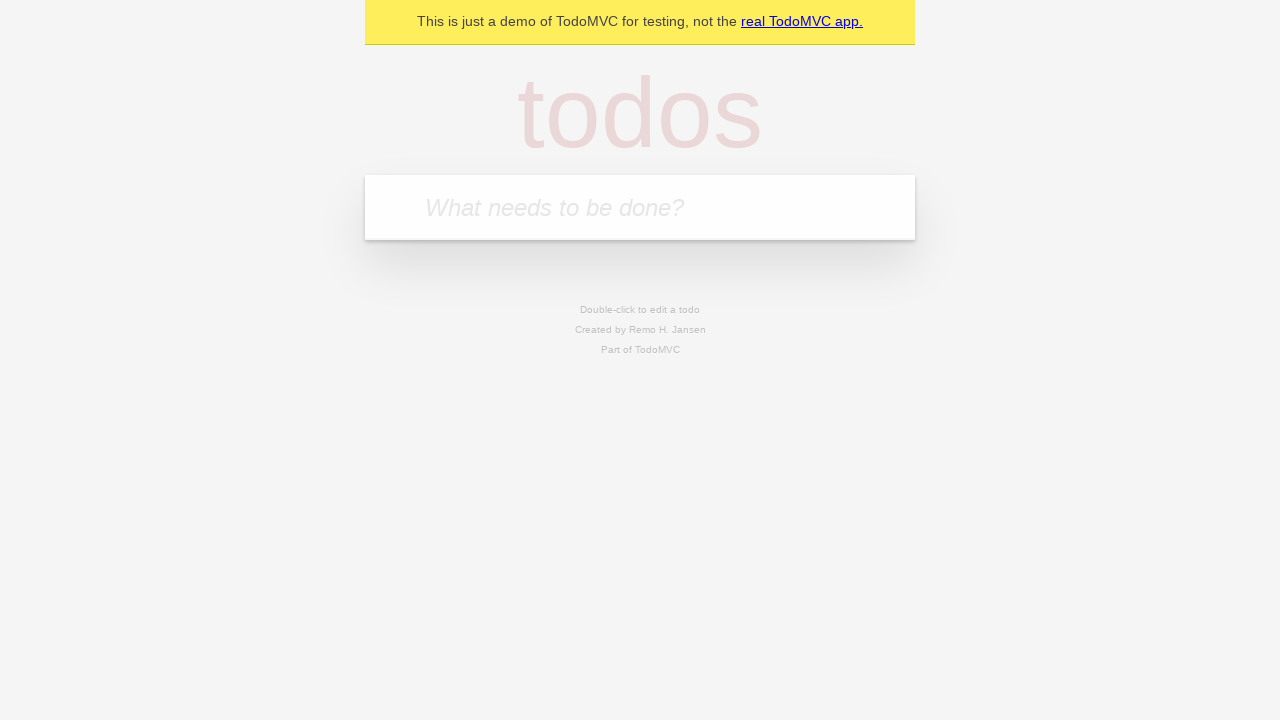

Filled first todo with 'buy some cheese' on internal:attr=[placeholder="What needs to be done?"i]
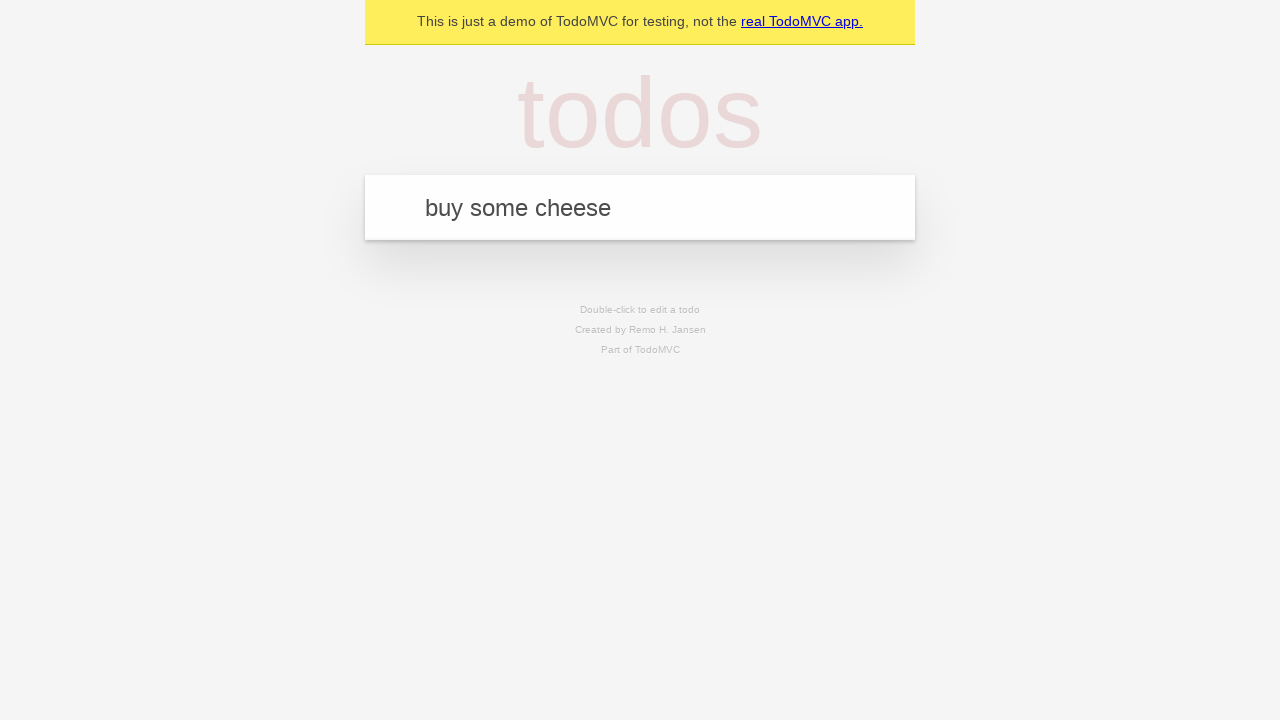

Pressed Enter to add first todo on internal:attr=[placeholder="What needs to be done?"i]
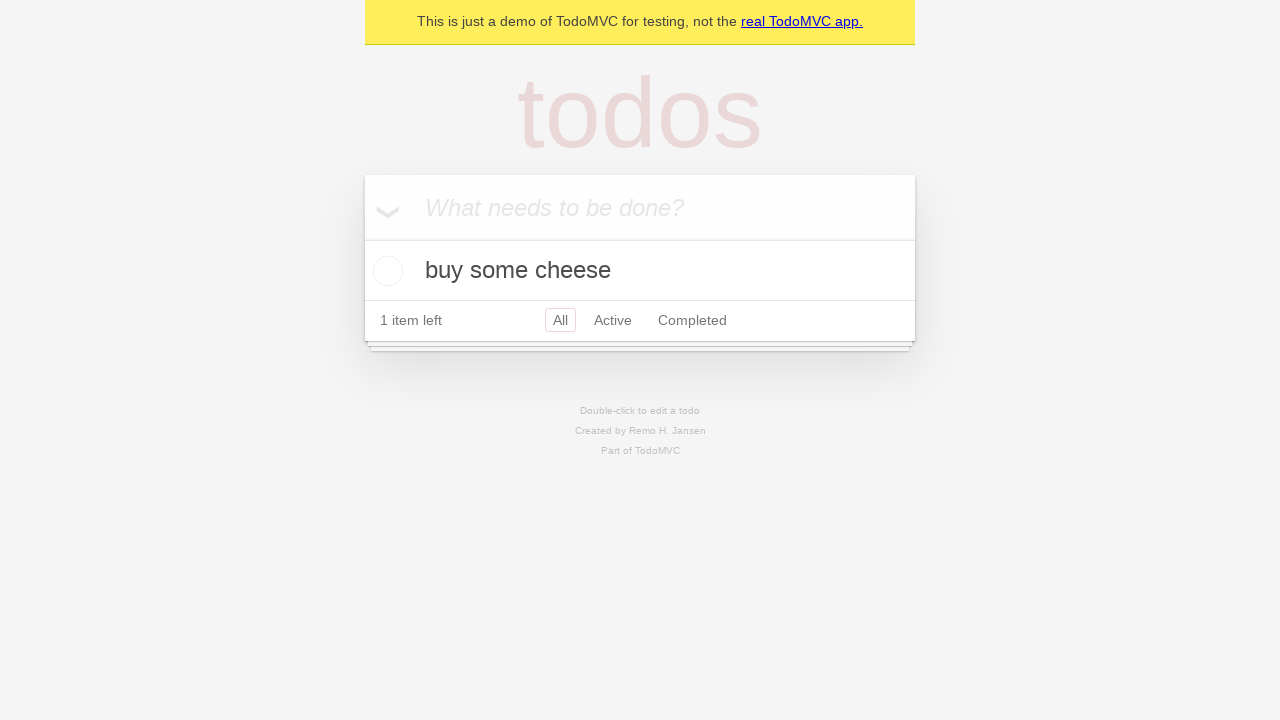

Todo counter updated to show 1 item
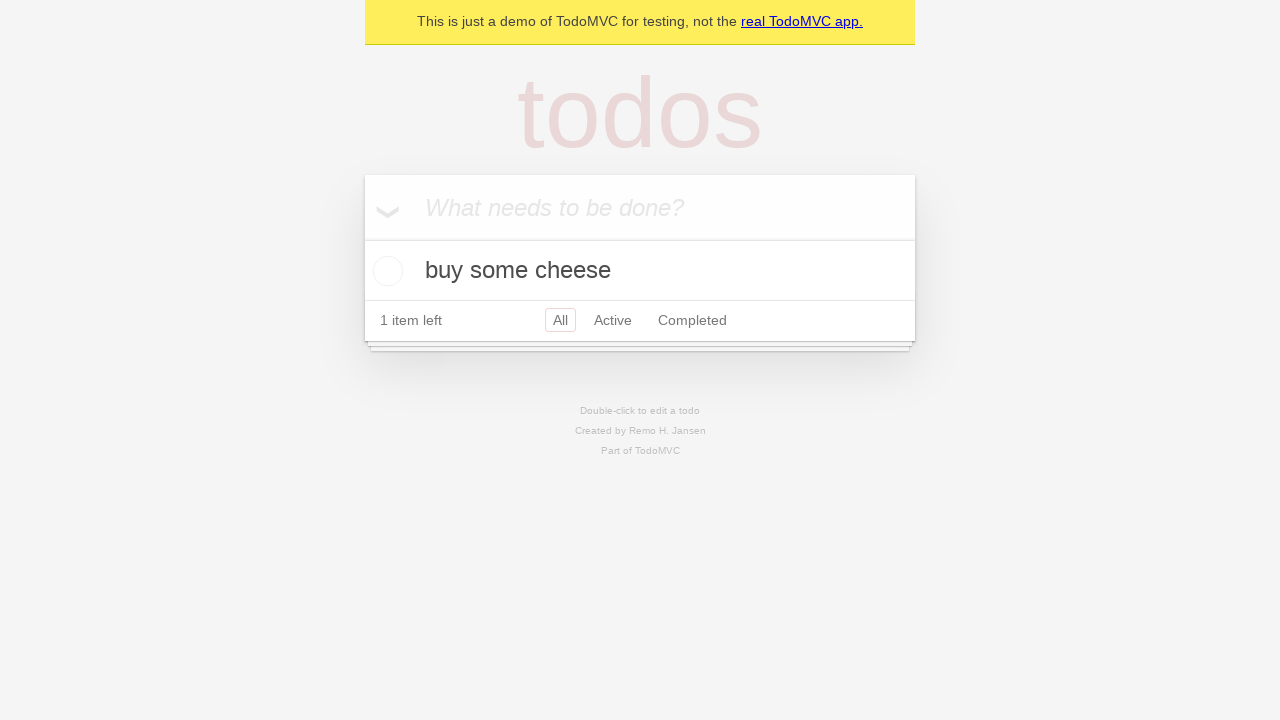

Filled second todo with 'feed the cat' on internal:attr=[placeholder="What needs to be done?"i]
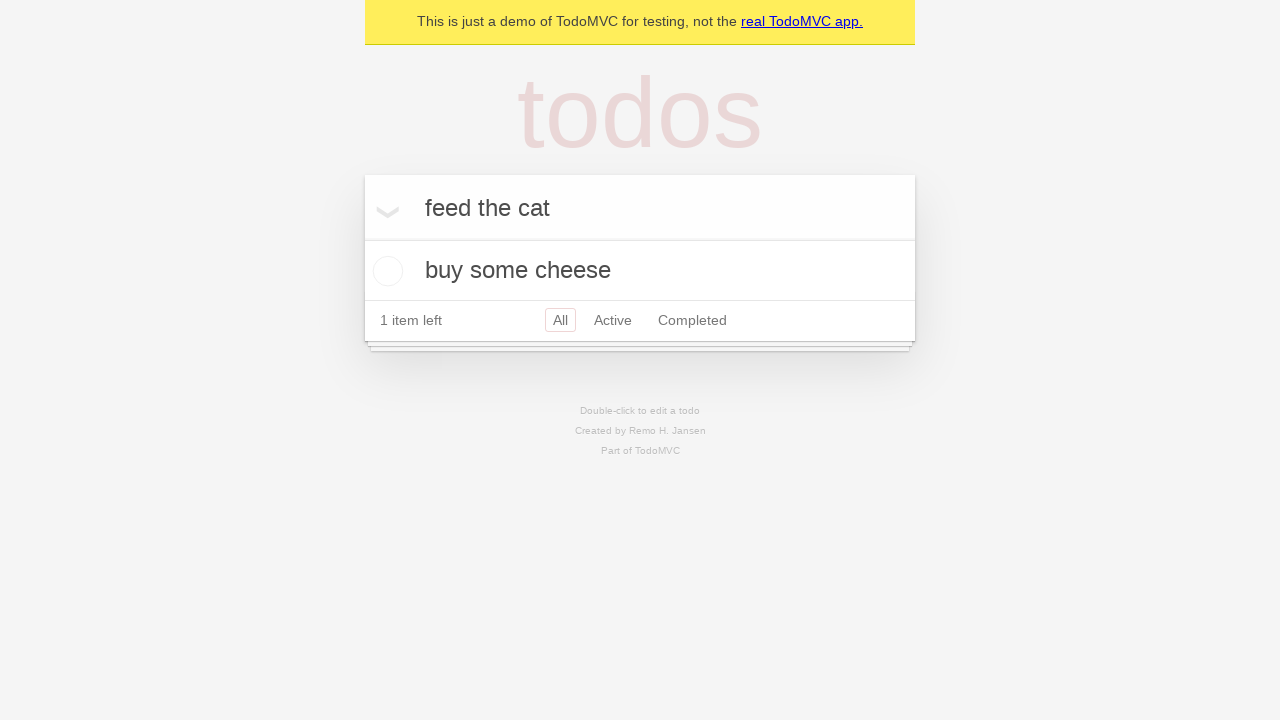

Pressed Enter to add second todo on internal:attr=[placeholder="What needs to be done?"i]
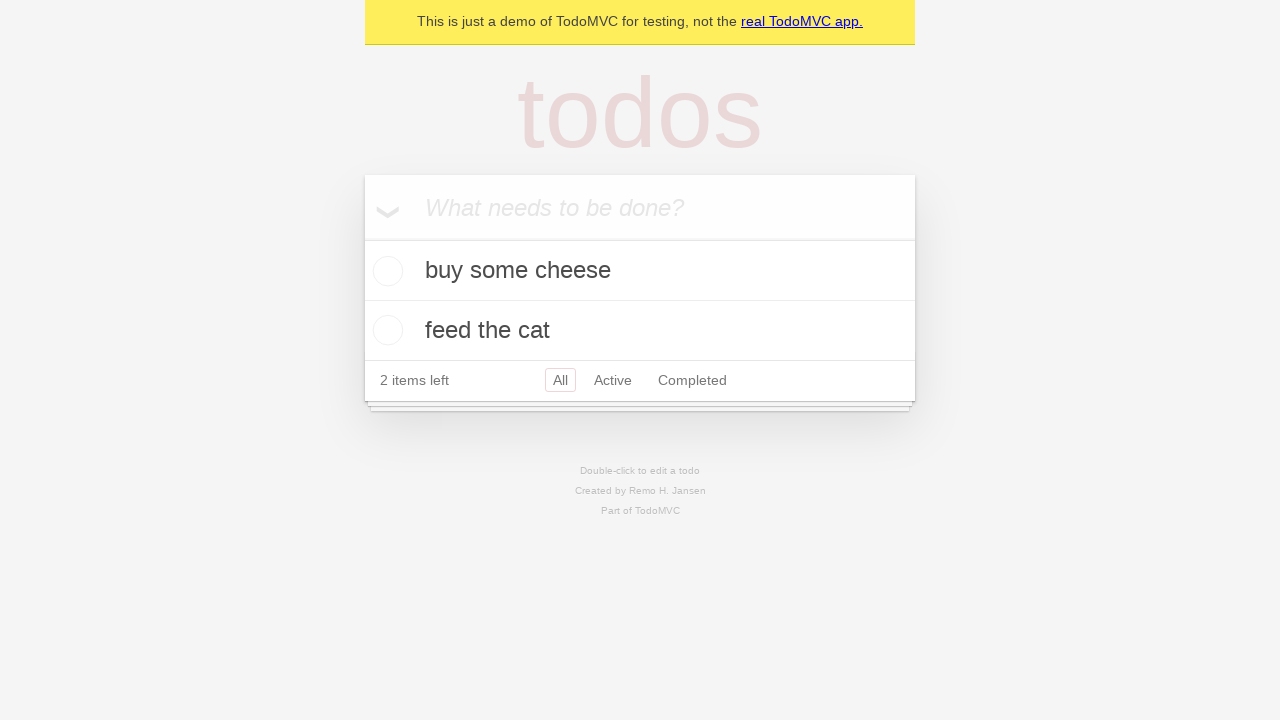

Todo counter updated to show 2 items
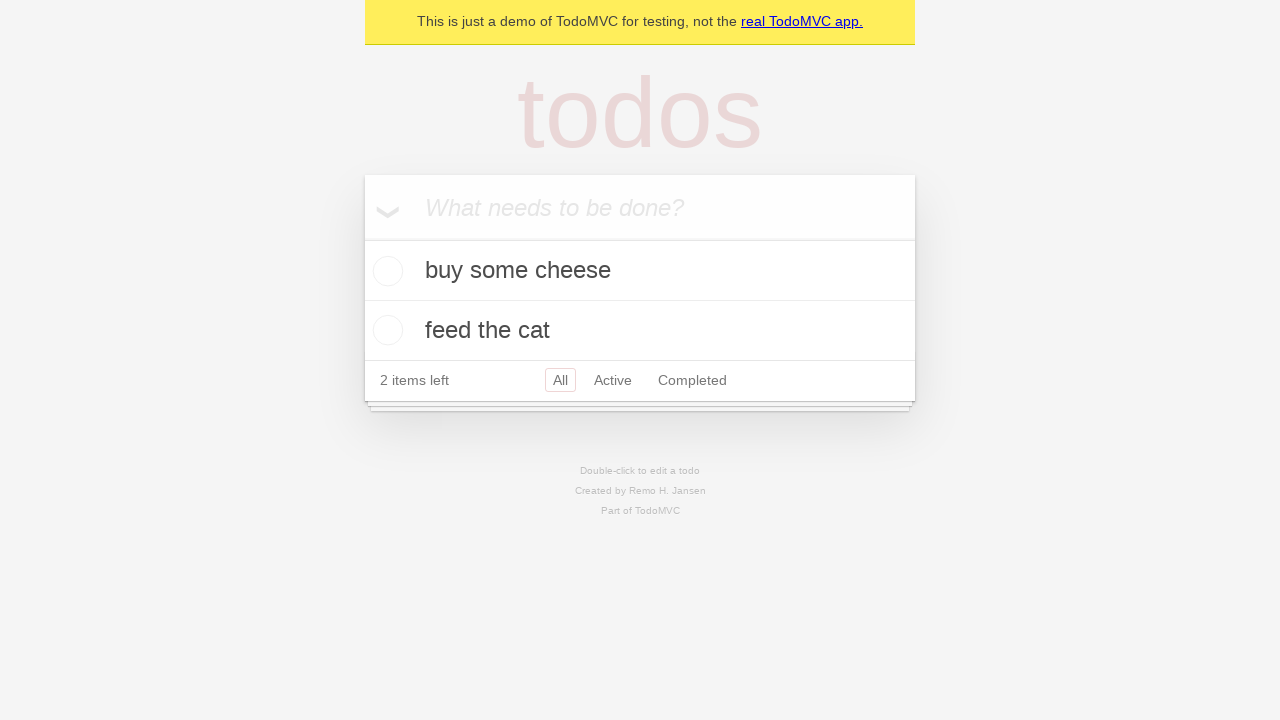

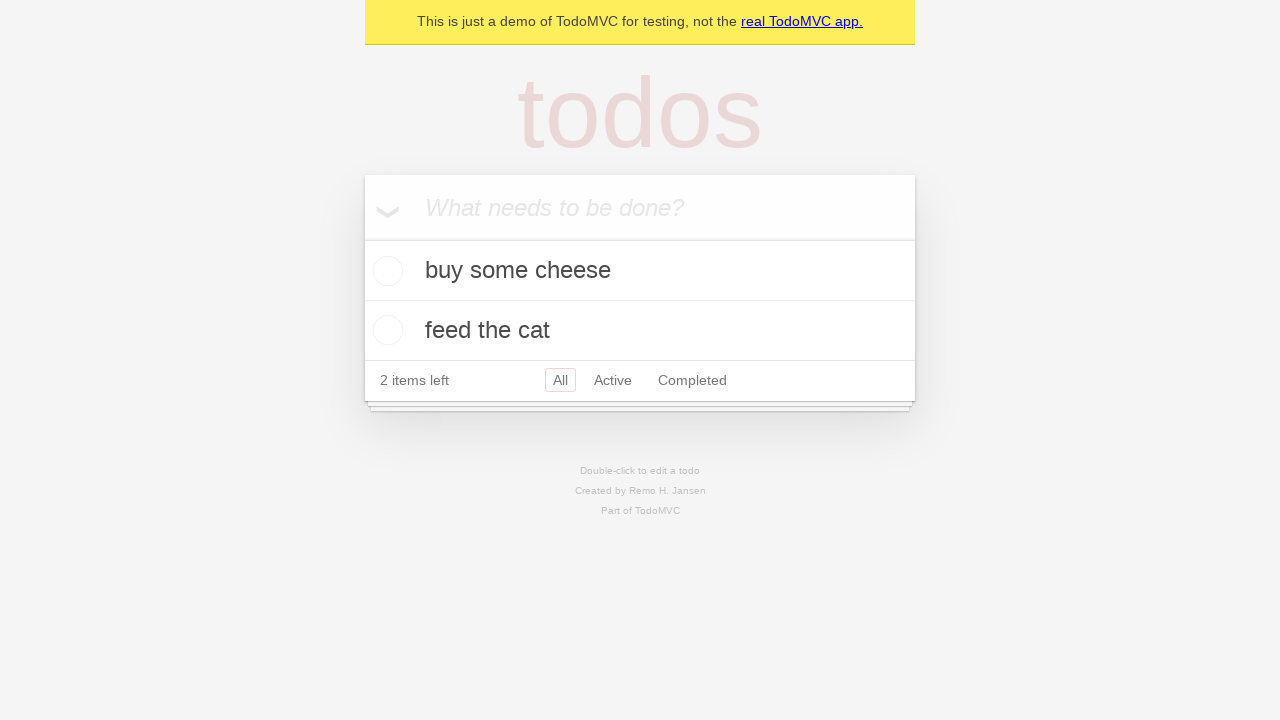